Tests pagination navigation on PTT forum by clicking the "previous page" link multiple times to navigate through older posts

Starting URL: https://www.ptt.cc/bbs/joke/index8385.html

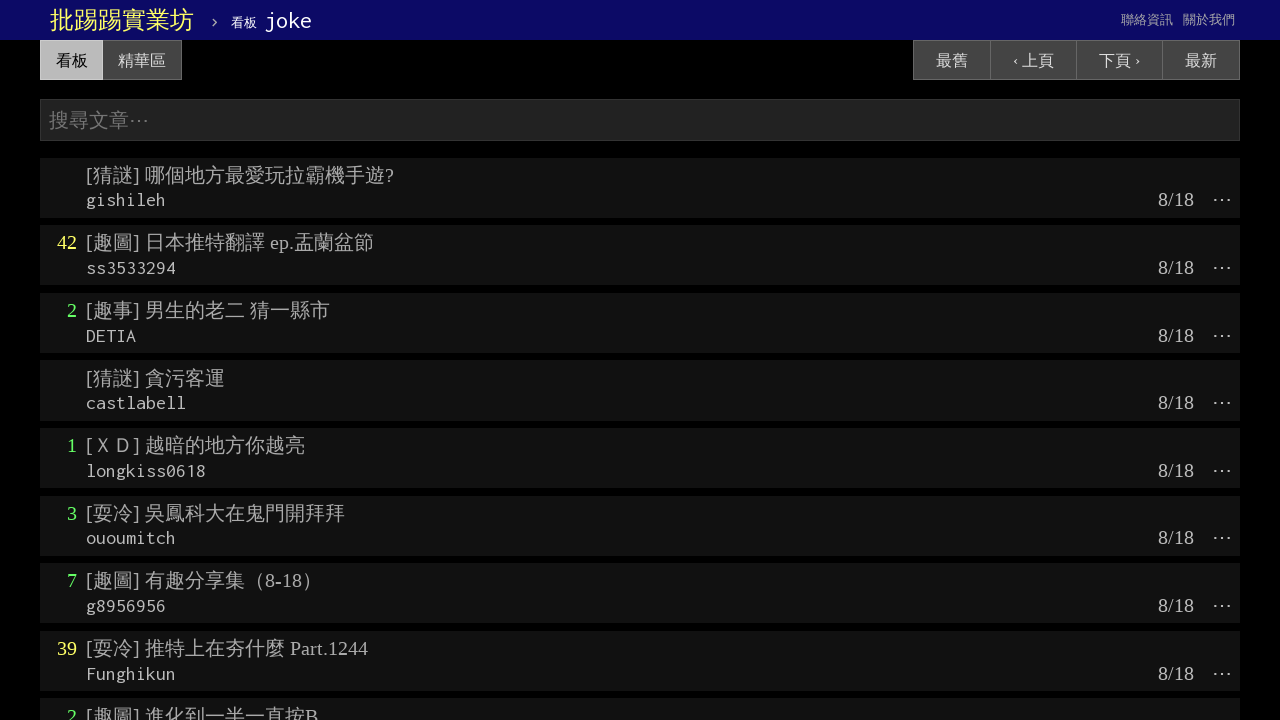

Waited for page content to load (.title selector)
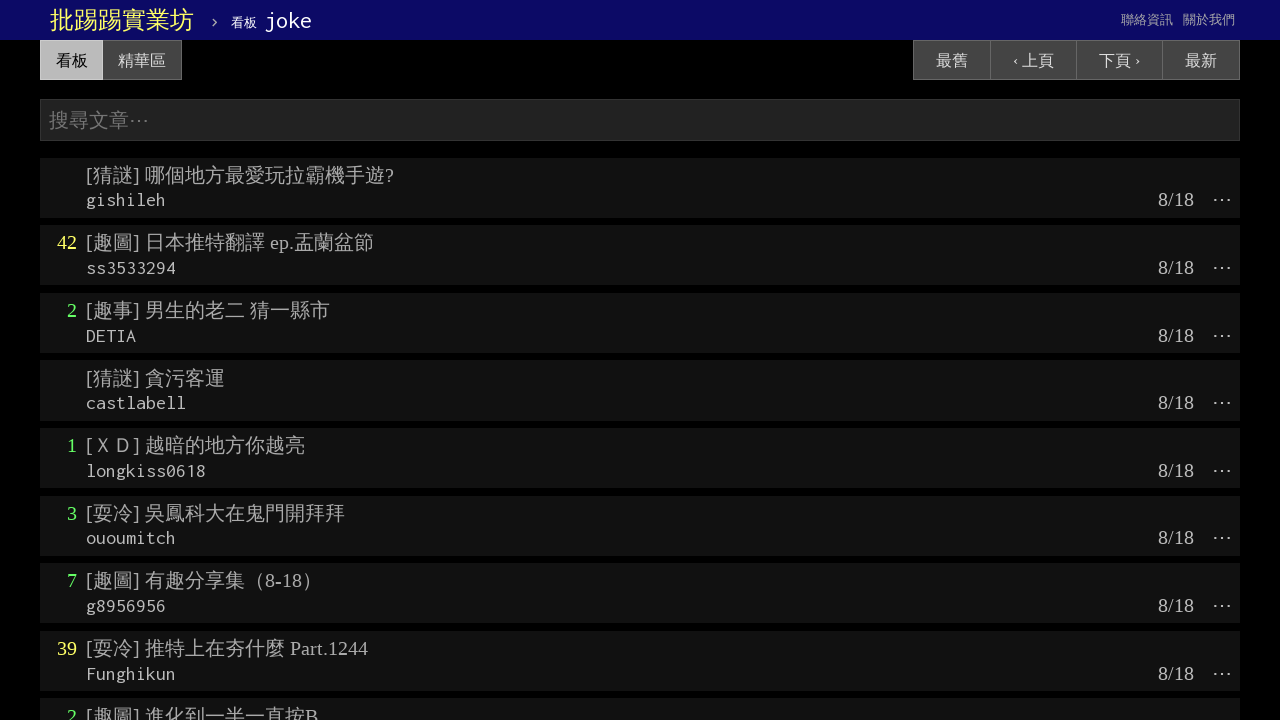

Clicked 'previous page' link to navigate to older posts at (1033, 60) on a:has-text('‹ 上頁')
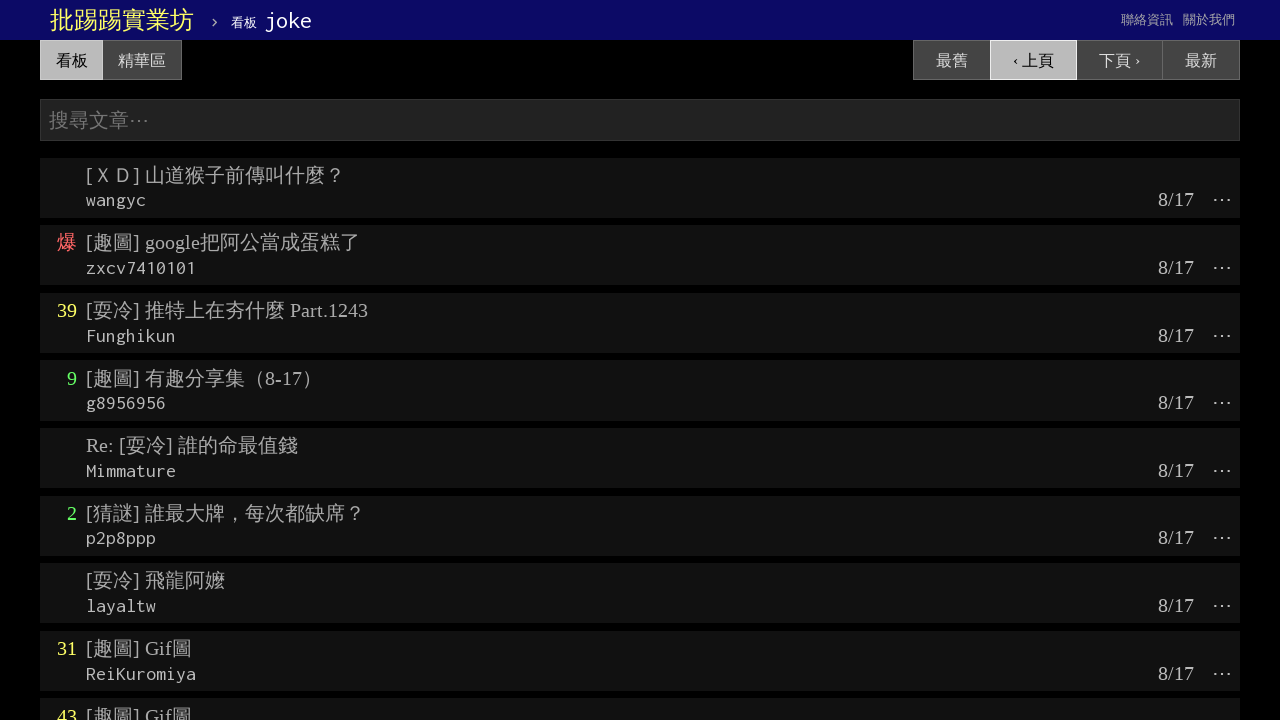

Waited for page navigation to complete (networkidle)
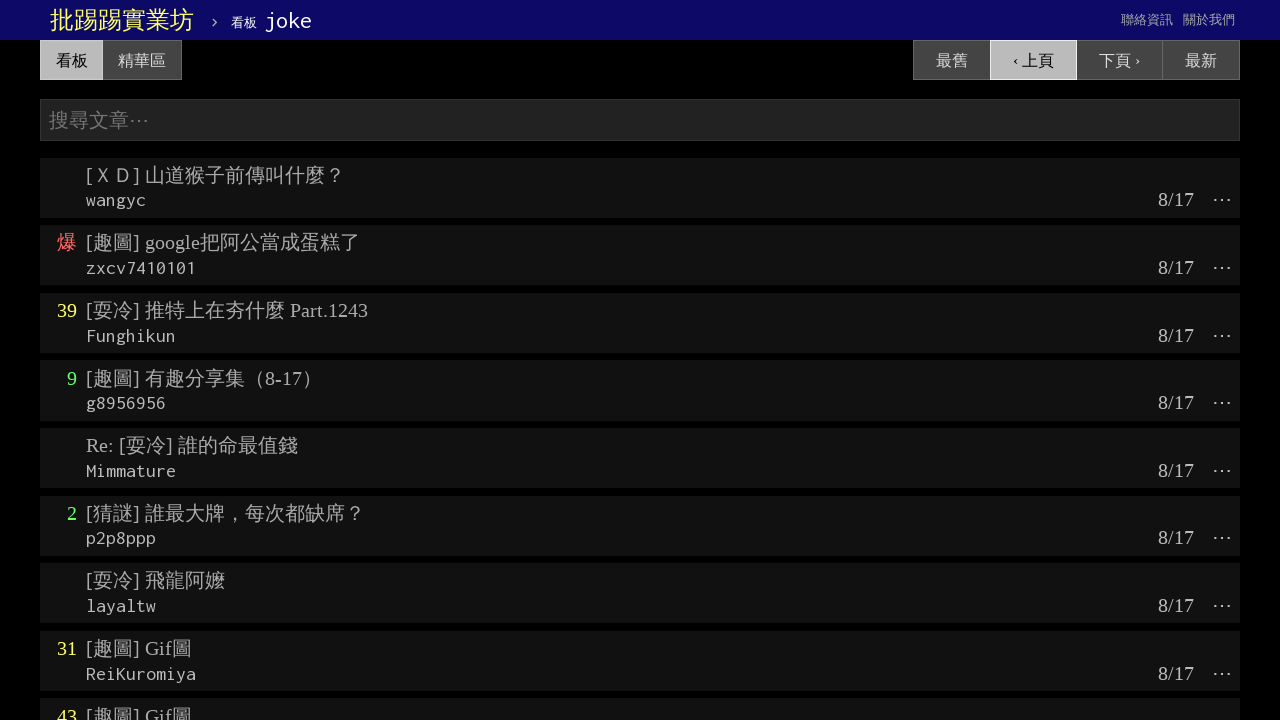

Waited for page content to load (.title selector)
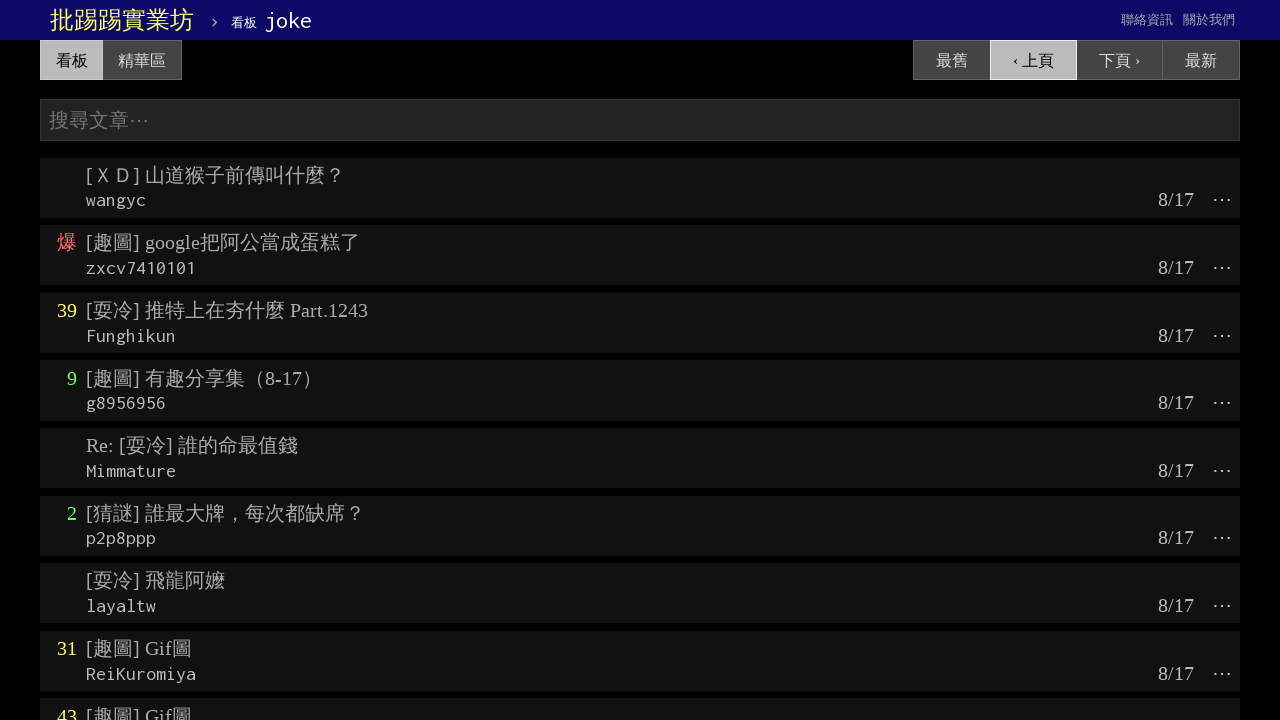

Clicked 'previous page' link to navigate to older posts at (1033, 60) on a:has-text('‹ 上頁')
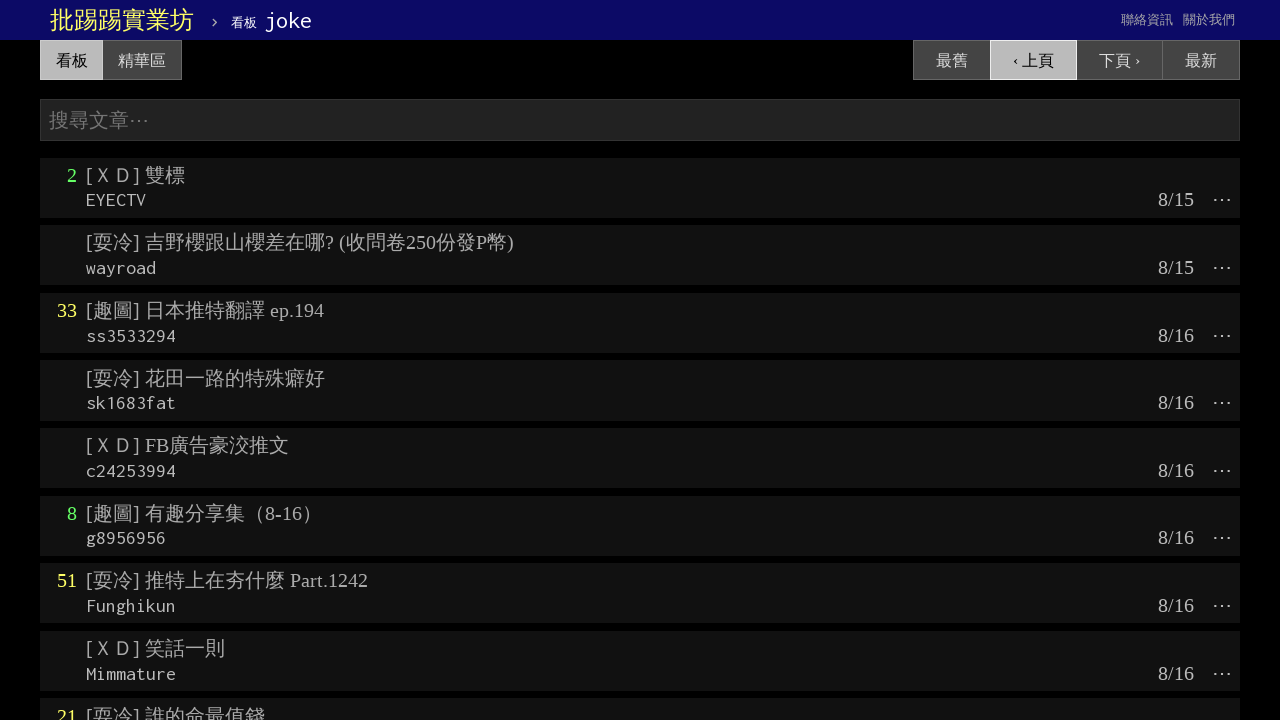

Waited for page navigation to complete (networkidle)
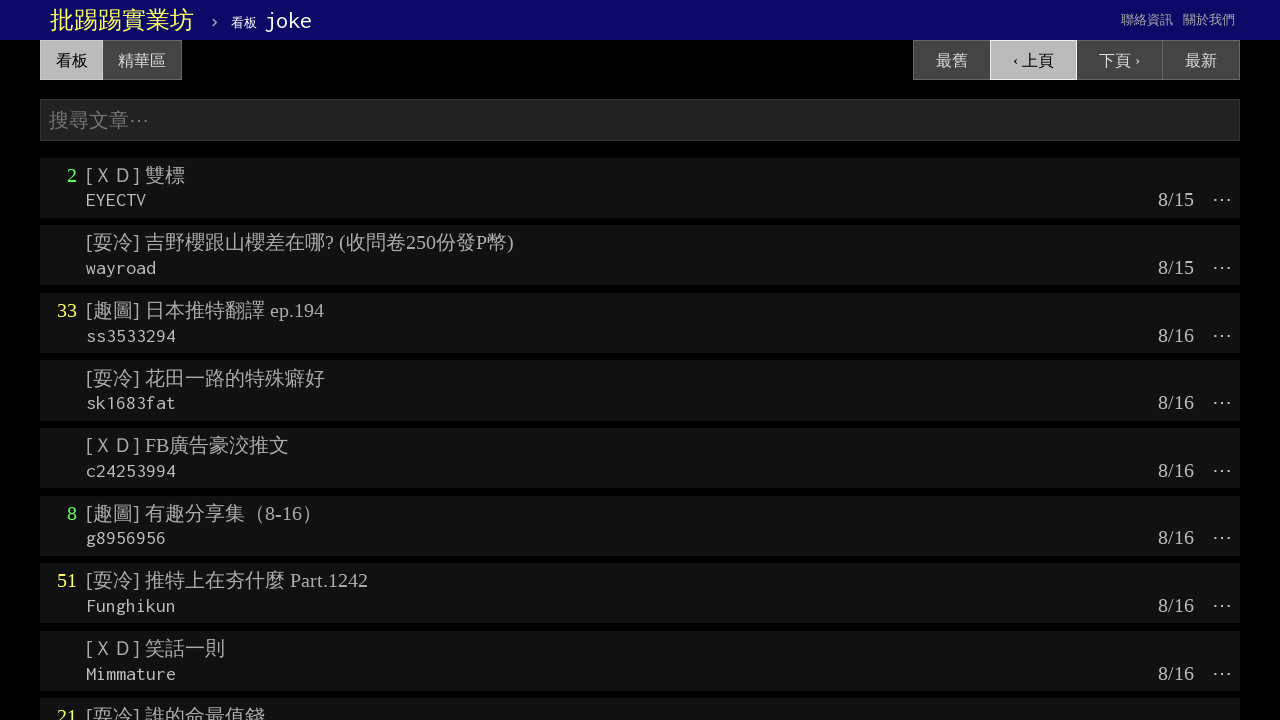

Waited for page content to load (.title selector)
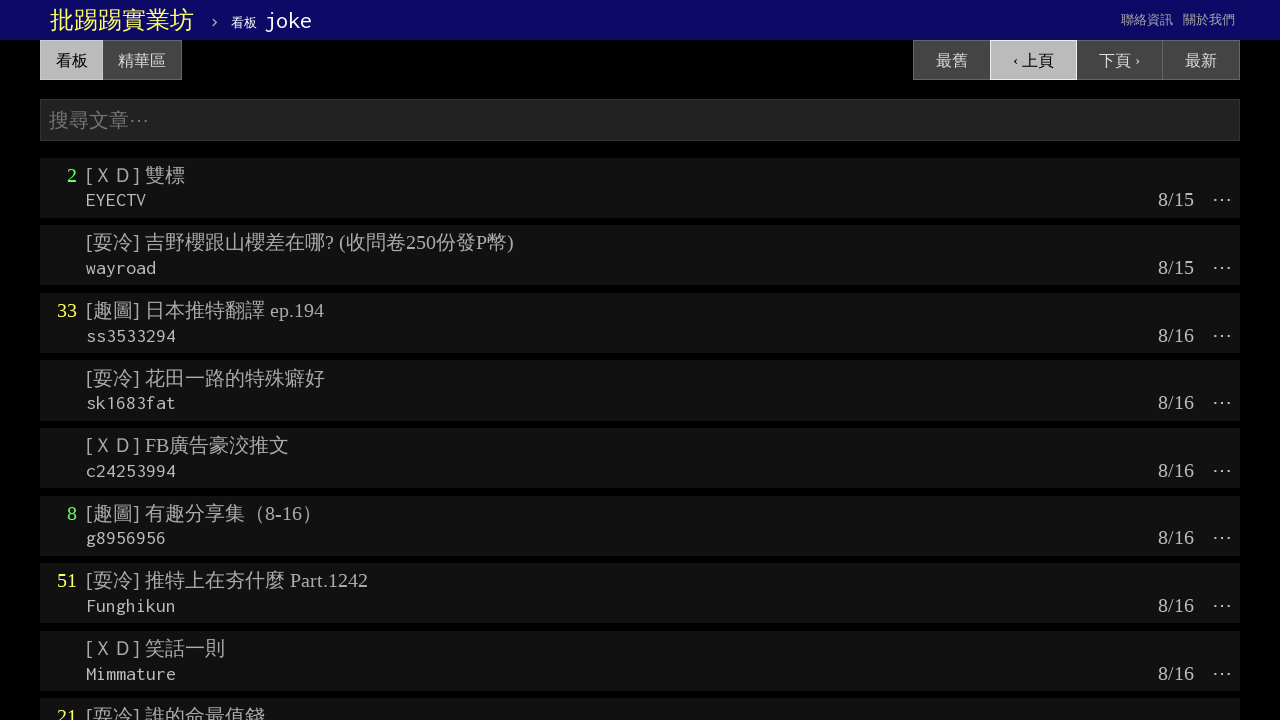

Clicked 'previous page' link to navigate to older posts at (1033, 60) on a:has-text('‹ 上頁')
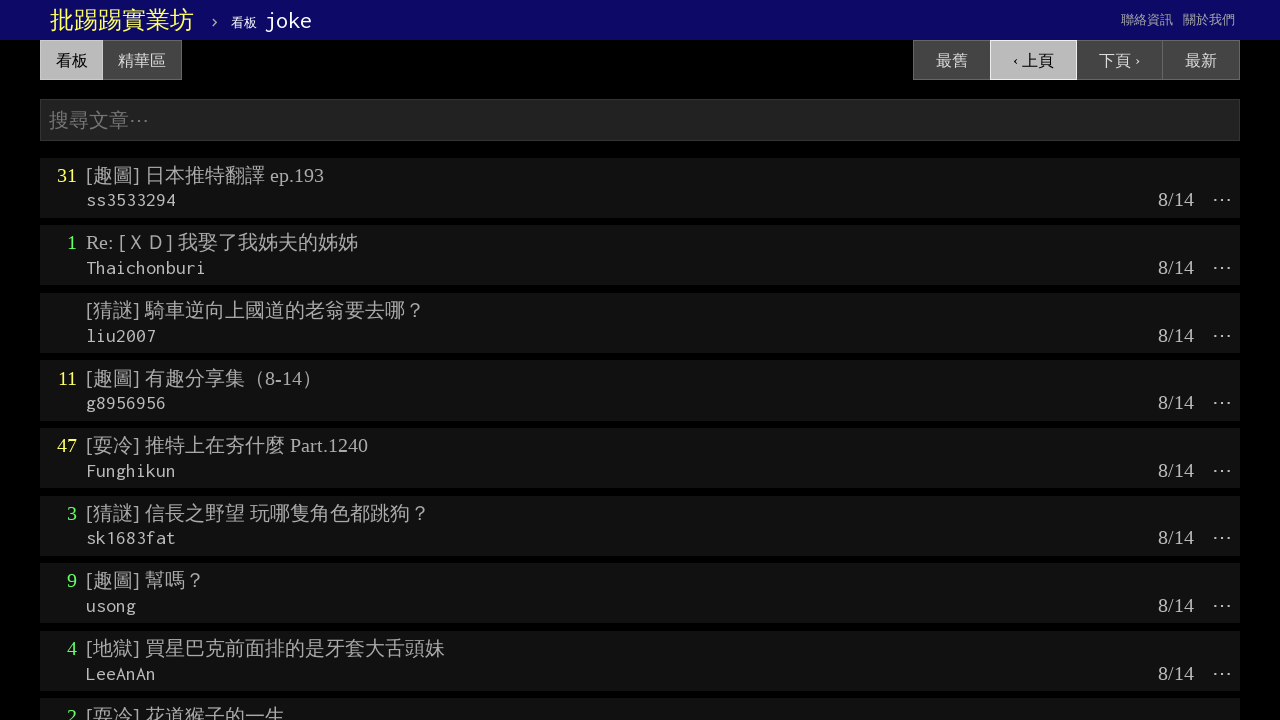

Waited for page navigation to complete (networkidle)
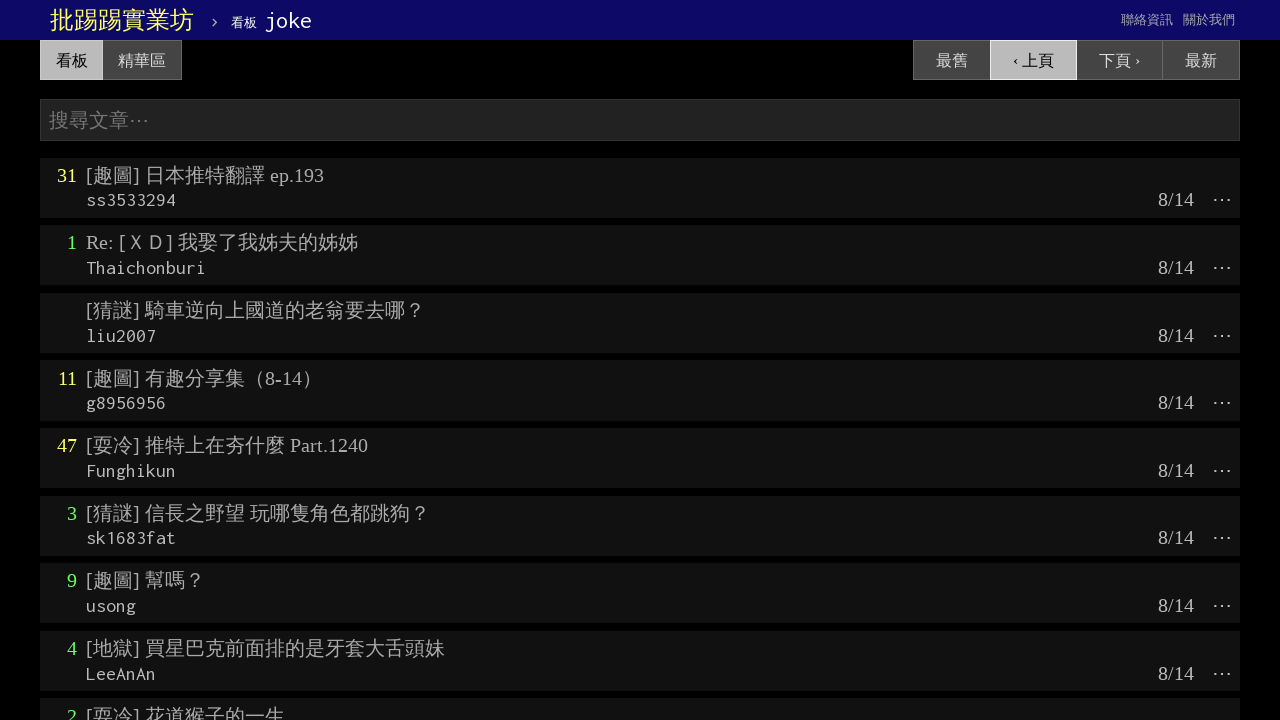

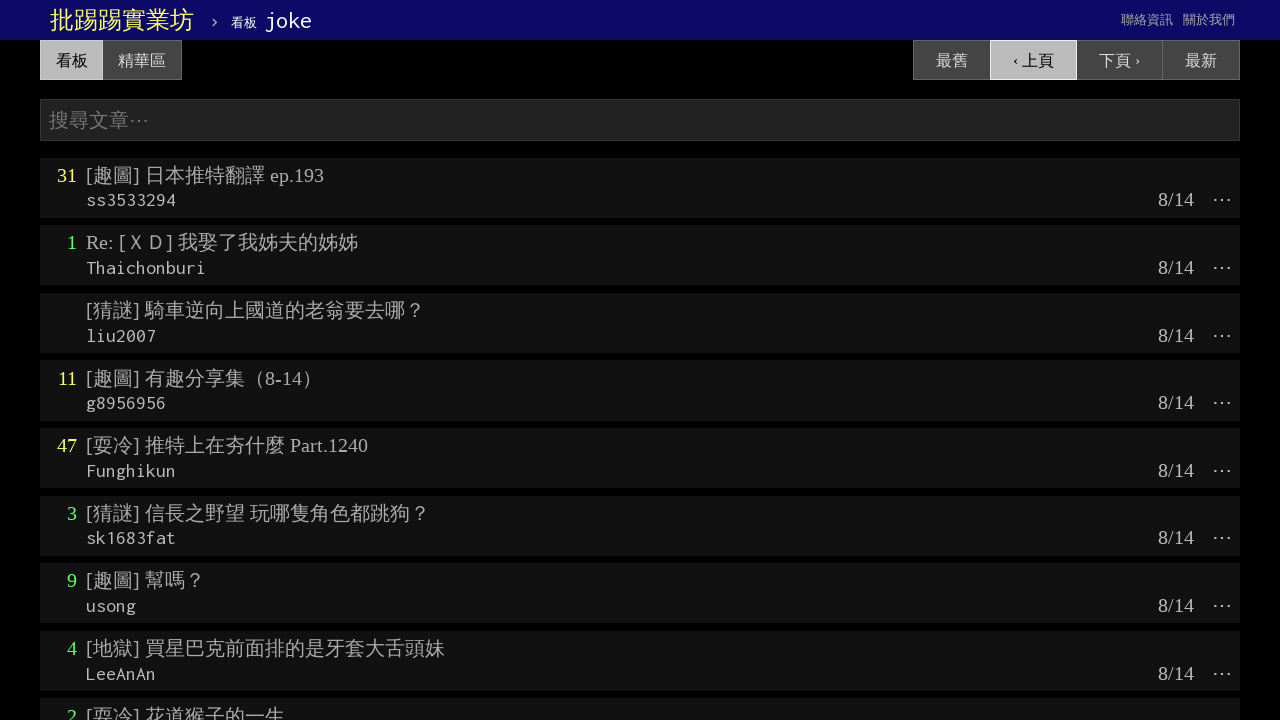